Tests login functionality by entering username and password combinations with different lengths, verifying success for passwords longer than 8 characters and failure for shorter passwords

Starting URL: http://automationbykrishna.com

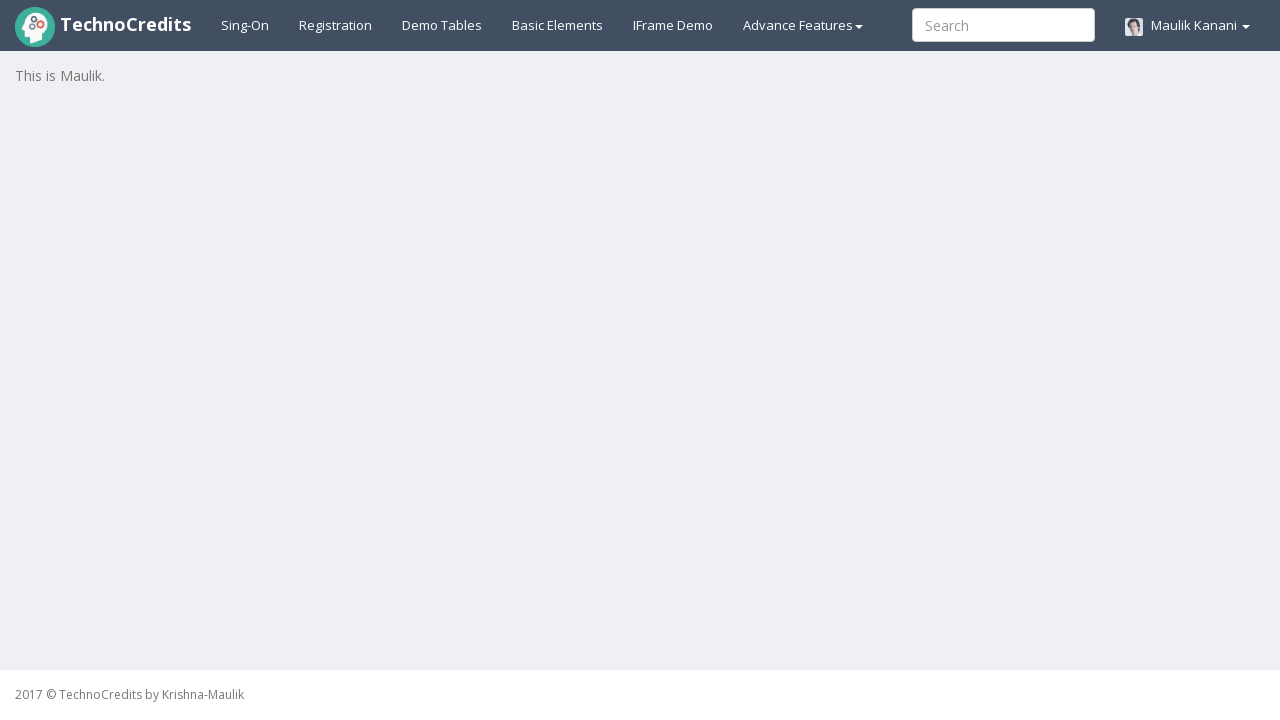

Clicked on Registration link at (336, 25) on a#registration2
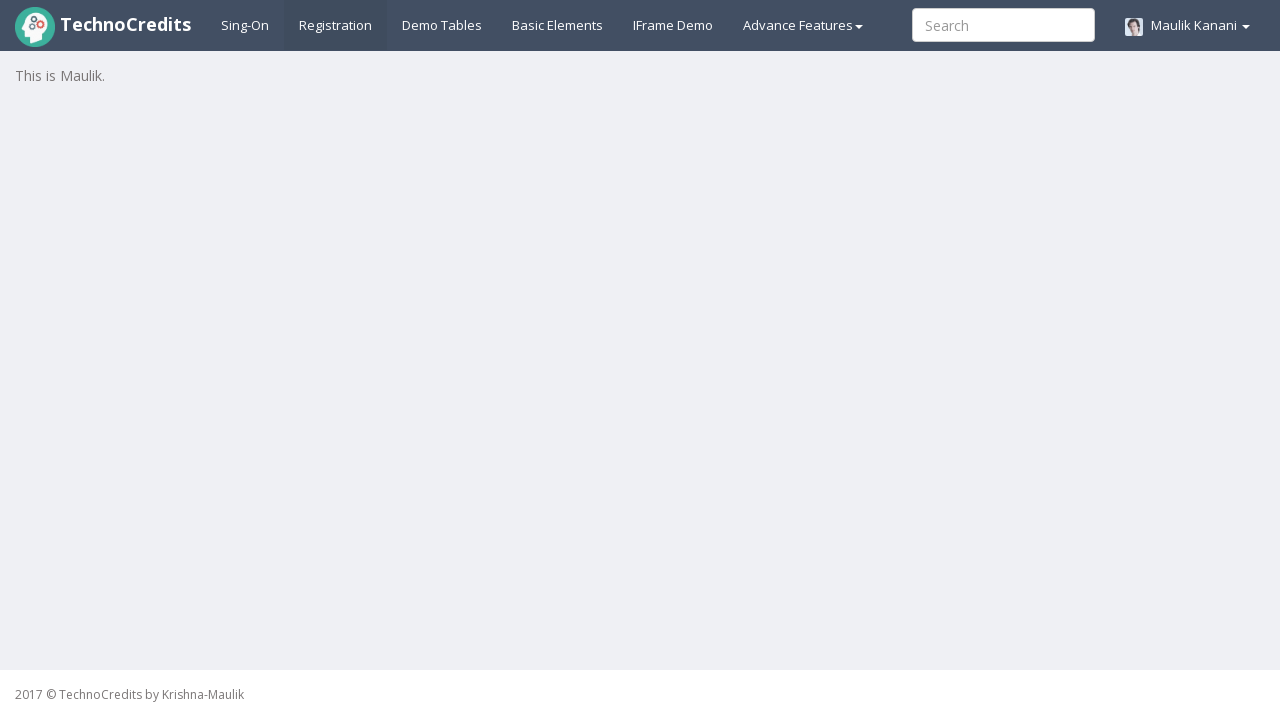

Login form loaded and signin username field is visible
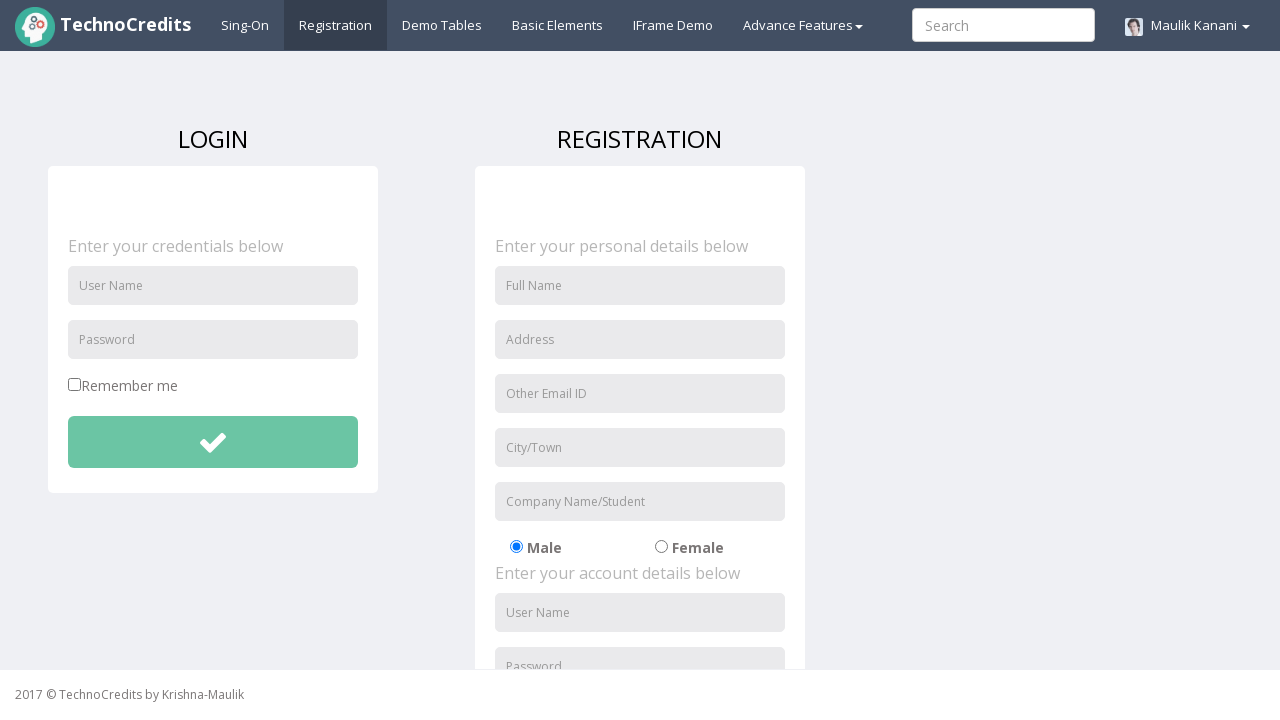

Entered username 'testuser123' in signin field on input#unameSignin
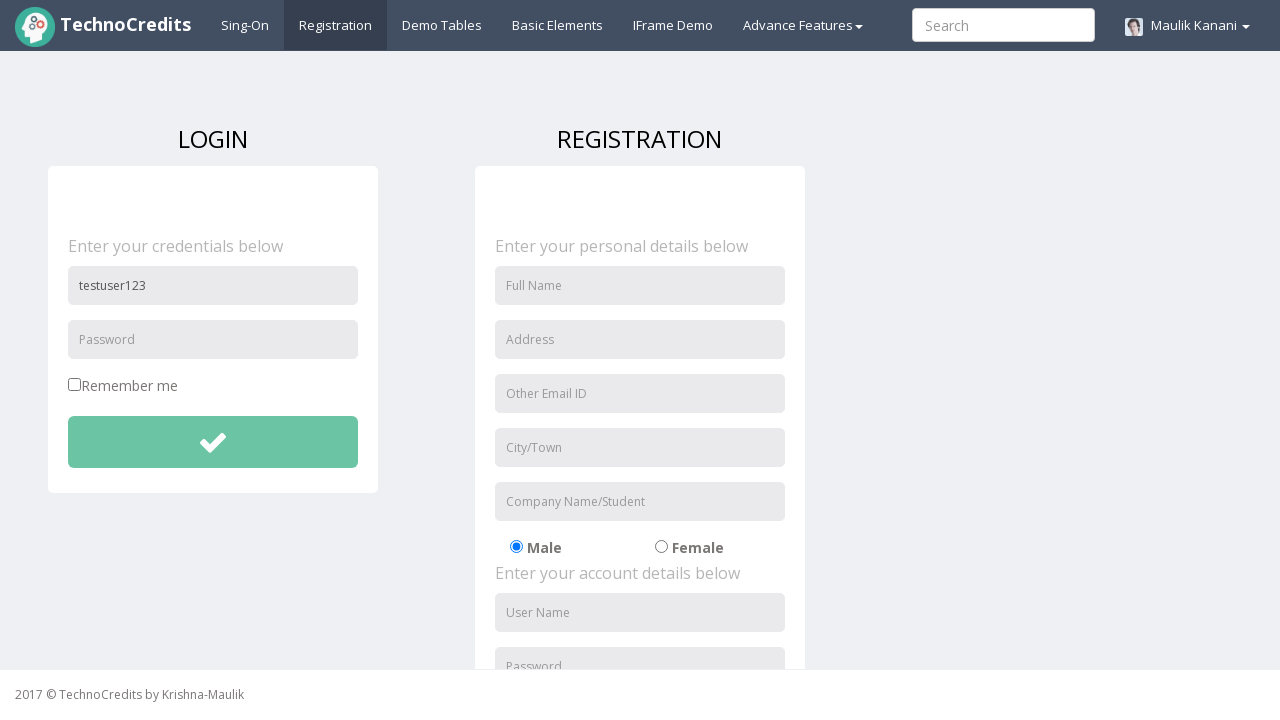

Entered password 'password123' (length > 8 characters) in signin field on input#pwdSignin
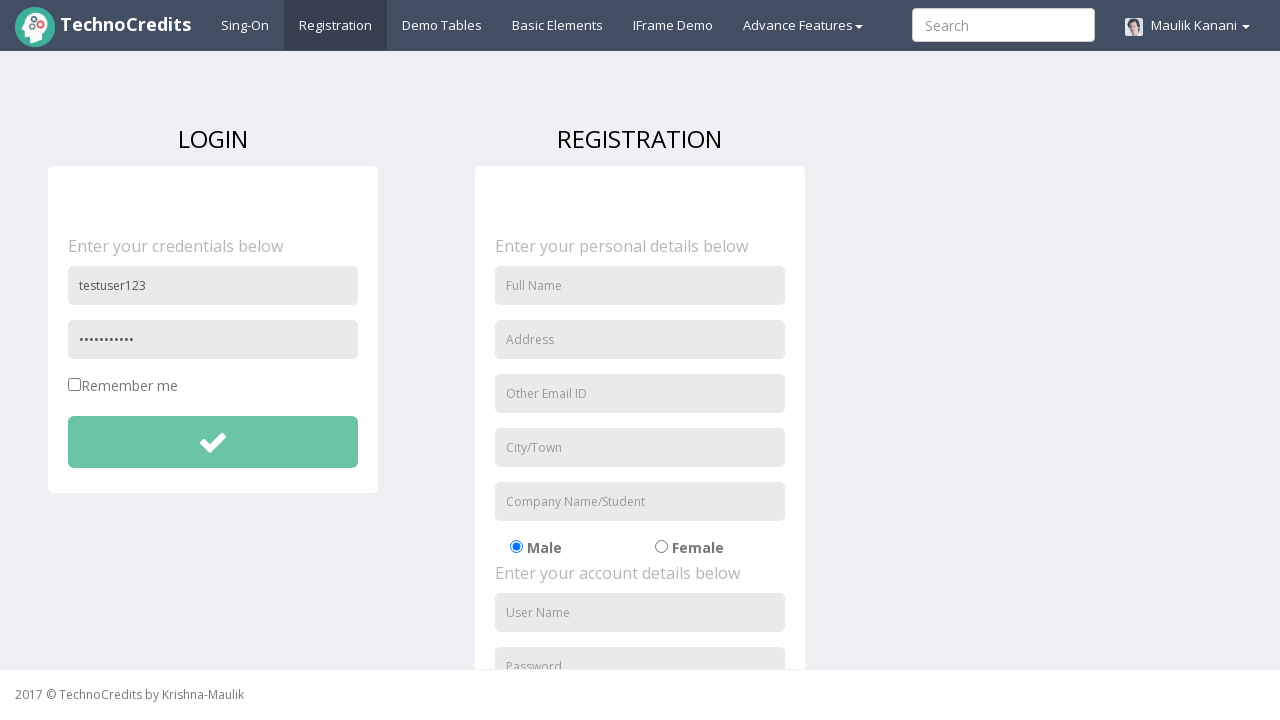

Clicked Login button for valid password test at (213, 442) on button#btnsubmitdetails
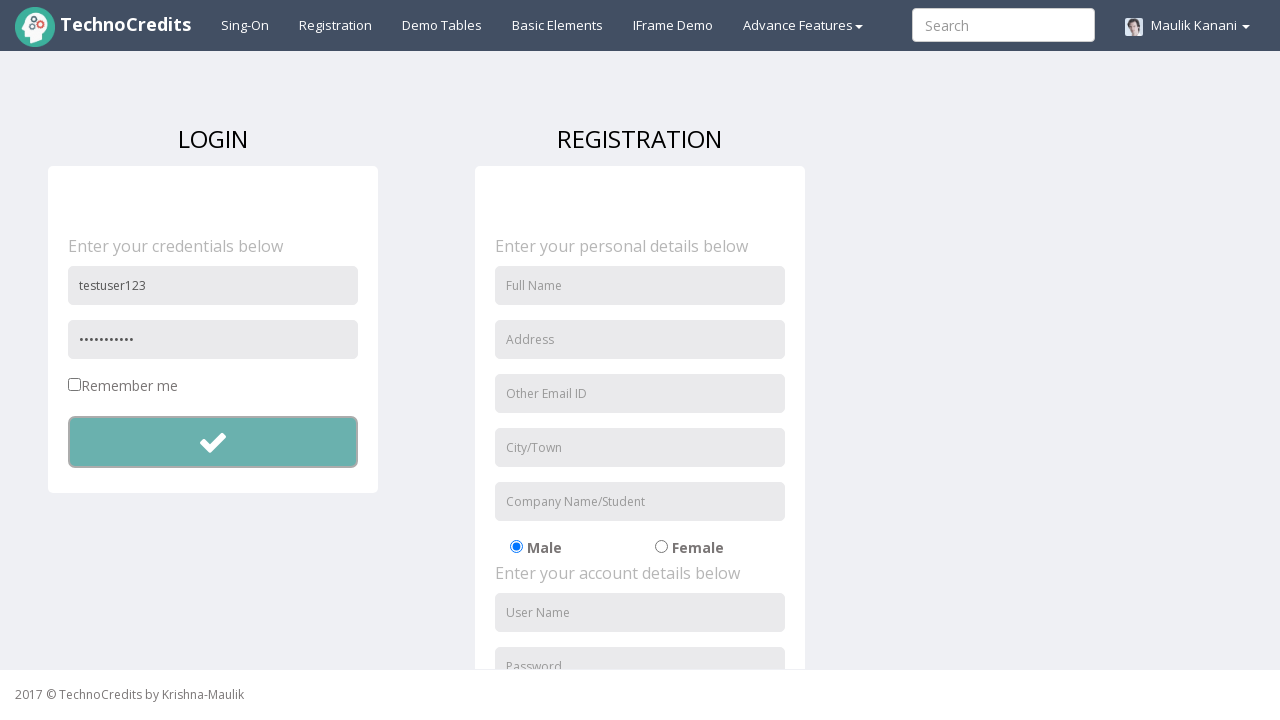

Handled alert dialog and waited for response from valid password login attempt
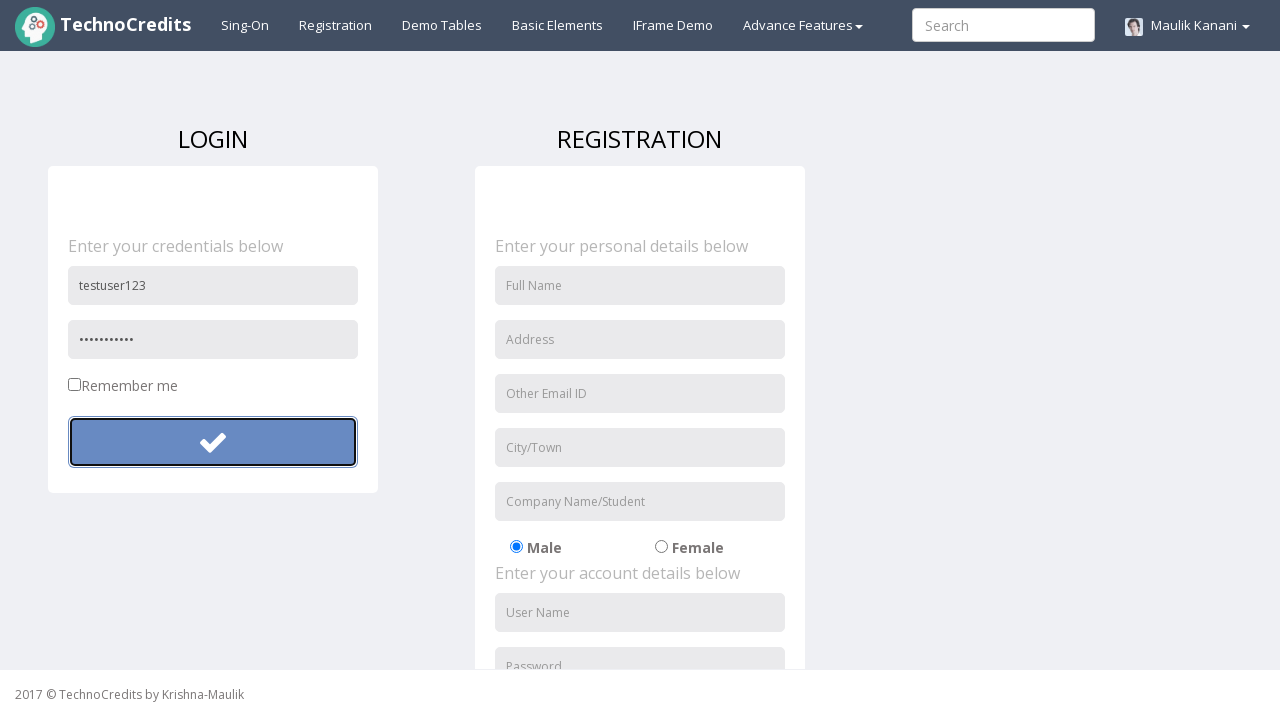

Cleared username field on input#unameSignin
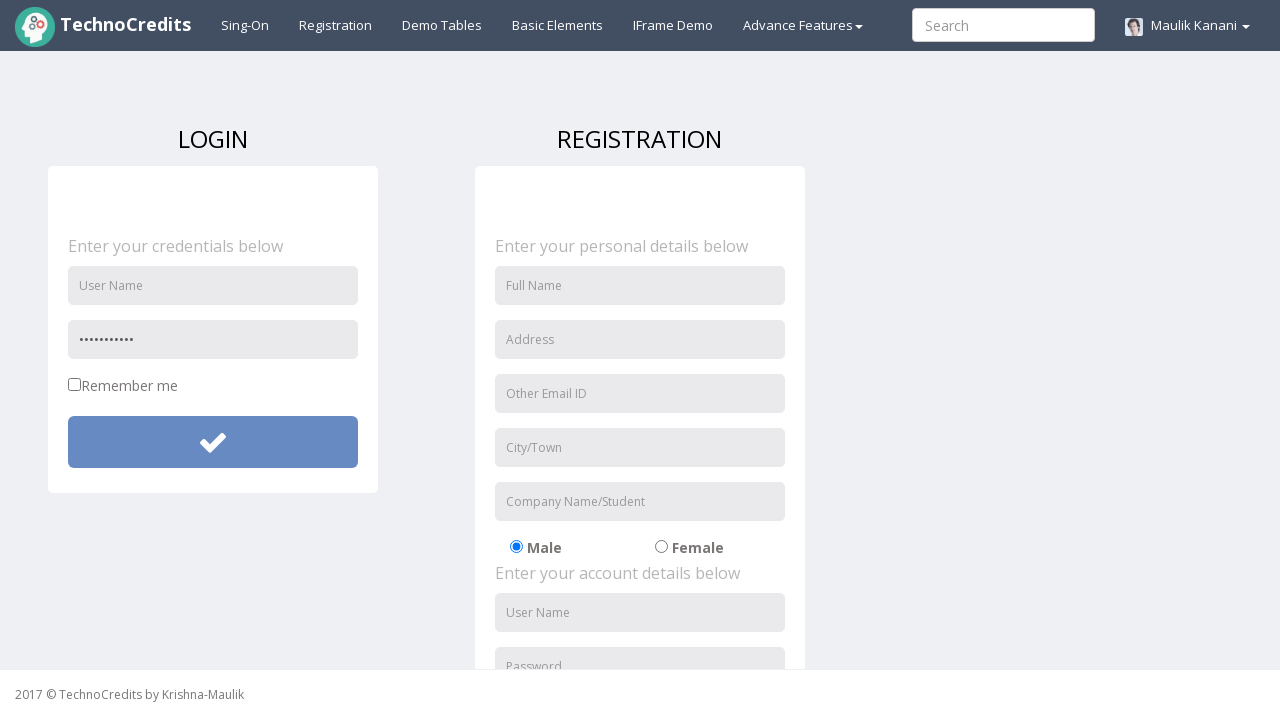

Cleared password field on input#pwdSignin
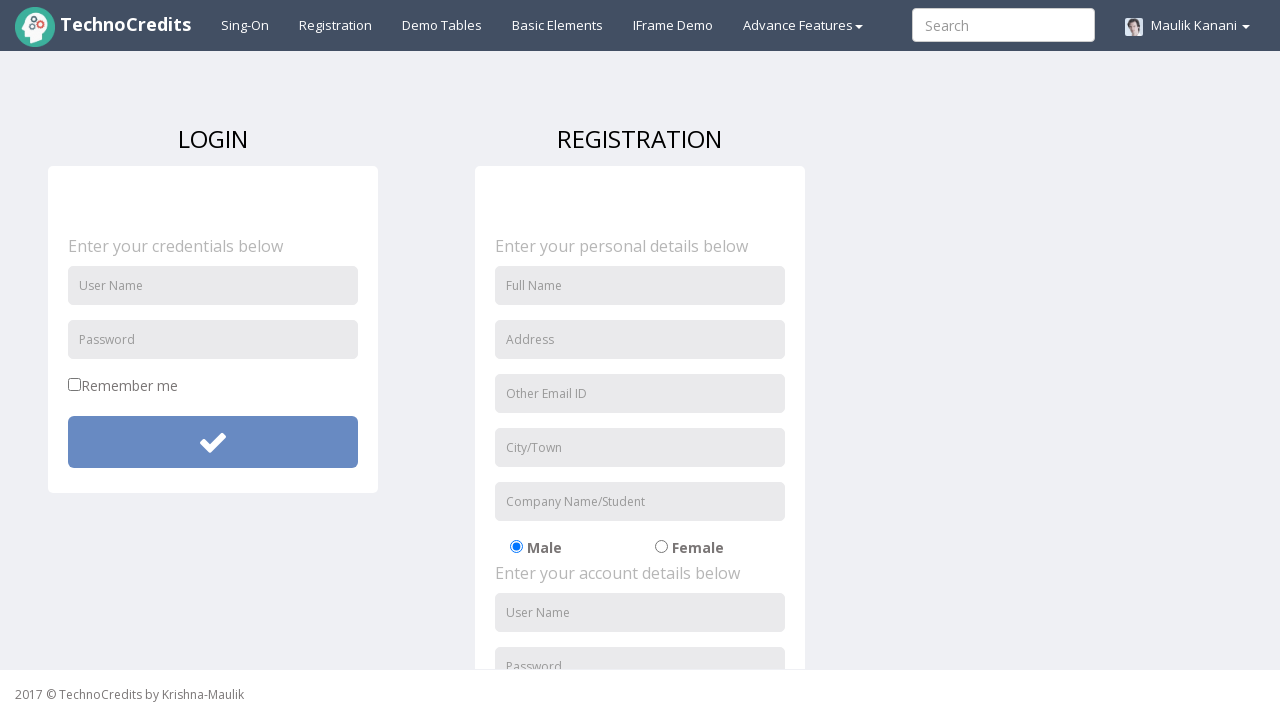

Entered username 'testuser123' for invalid password test on input#unameSignin
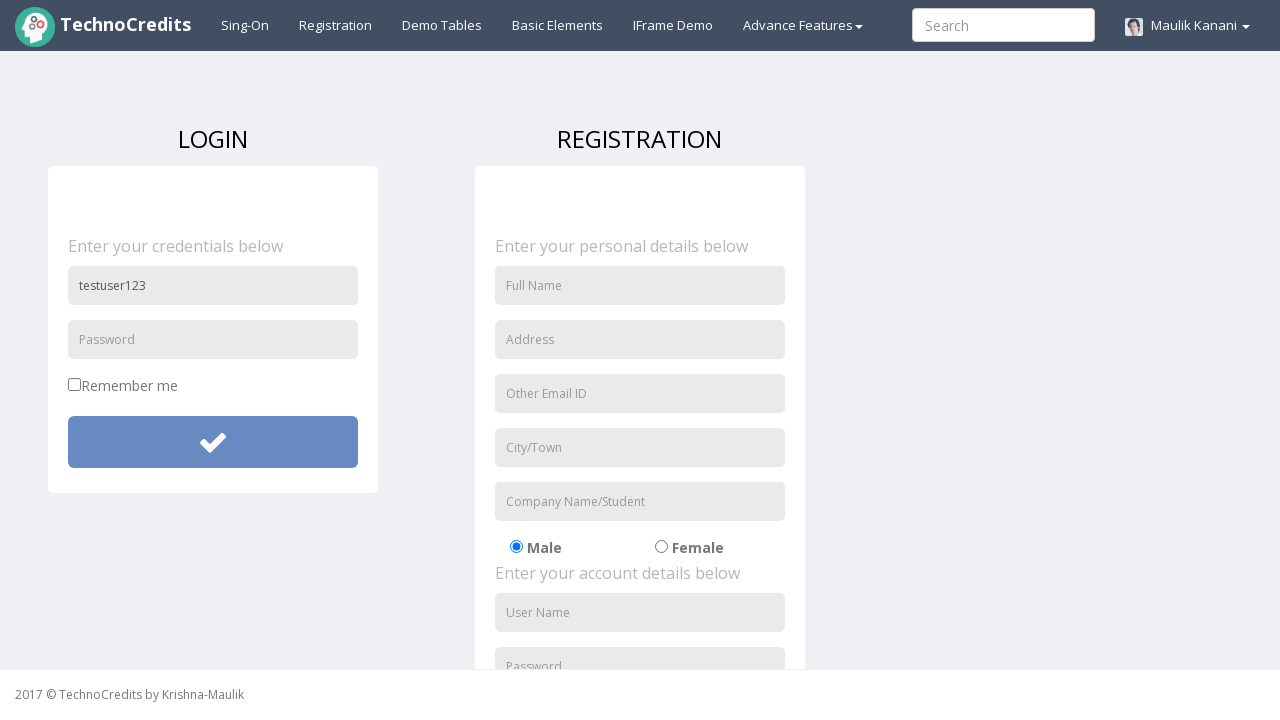

Entered password 'pass123' (length < 8 characters) in signin field on input#pwdSignin
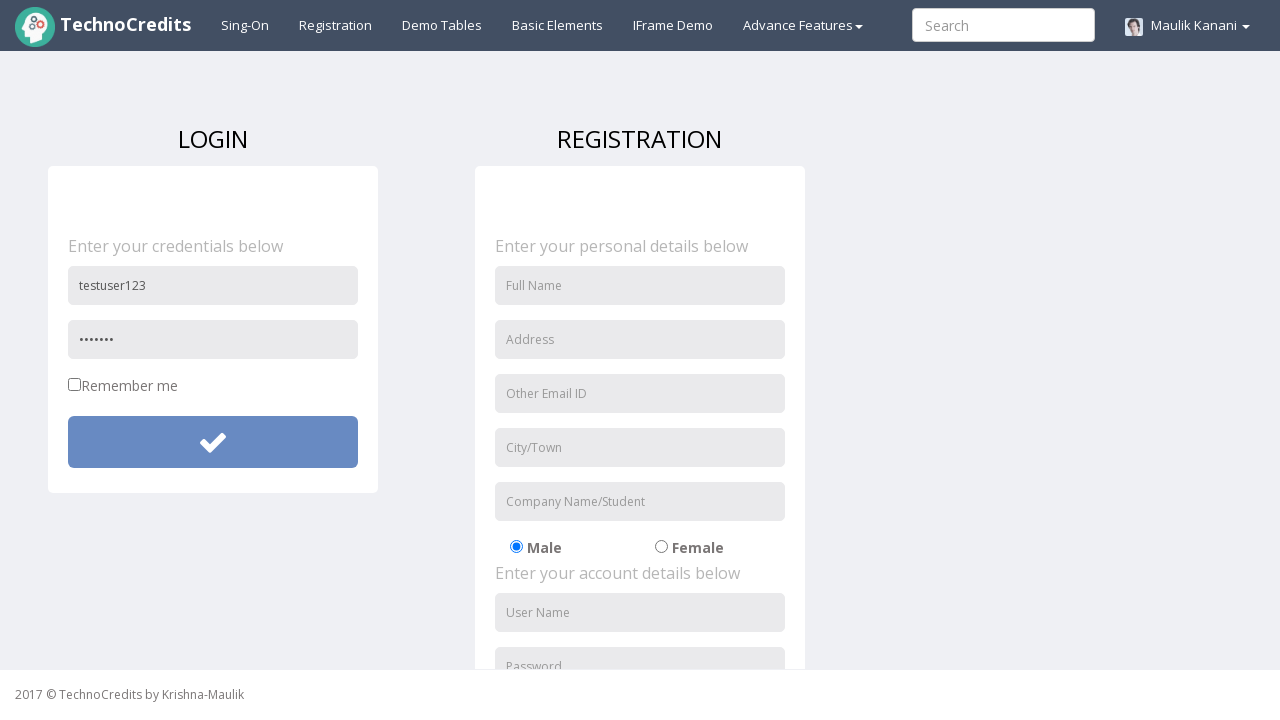

Clicked Login button for invalid password test at (213, 442) on button#btnsubmitdetails
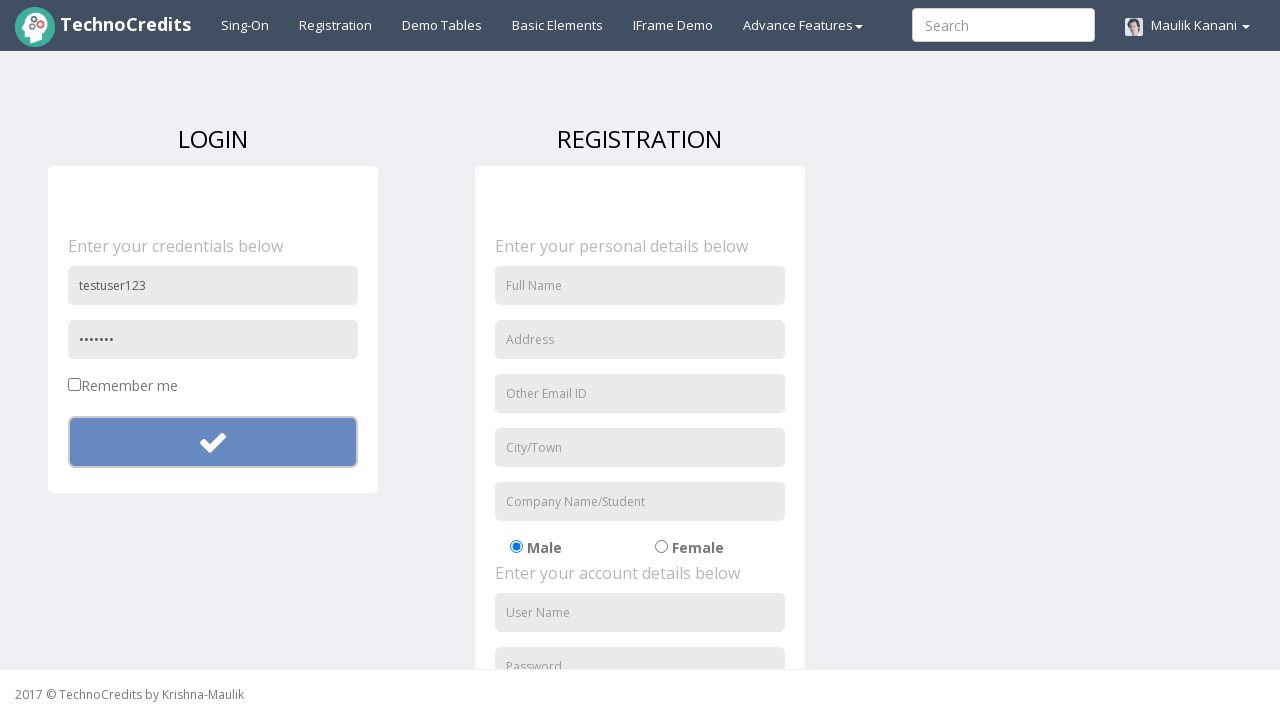

Waited for response from invalid password login attempt
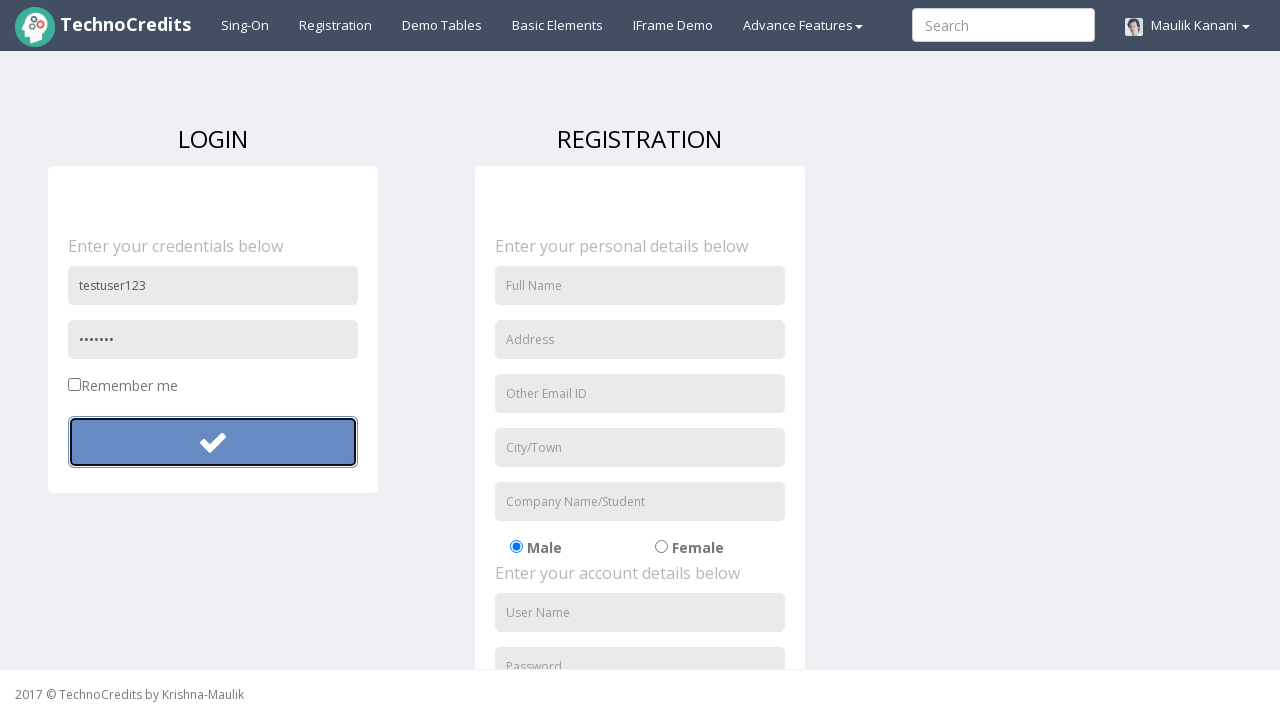

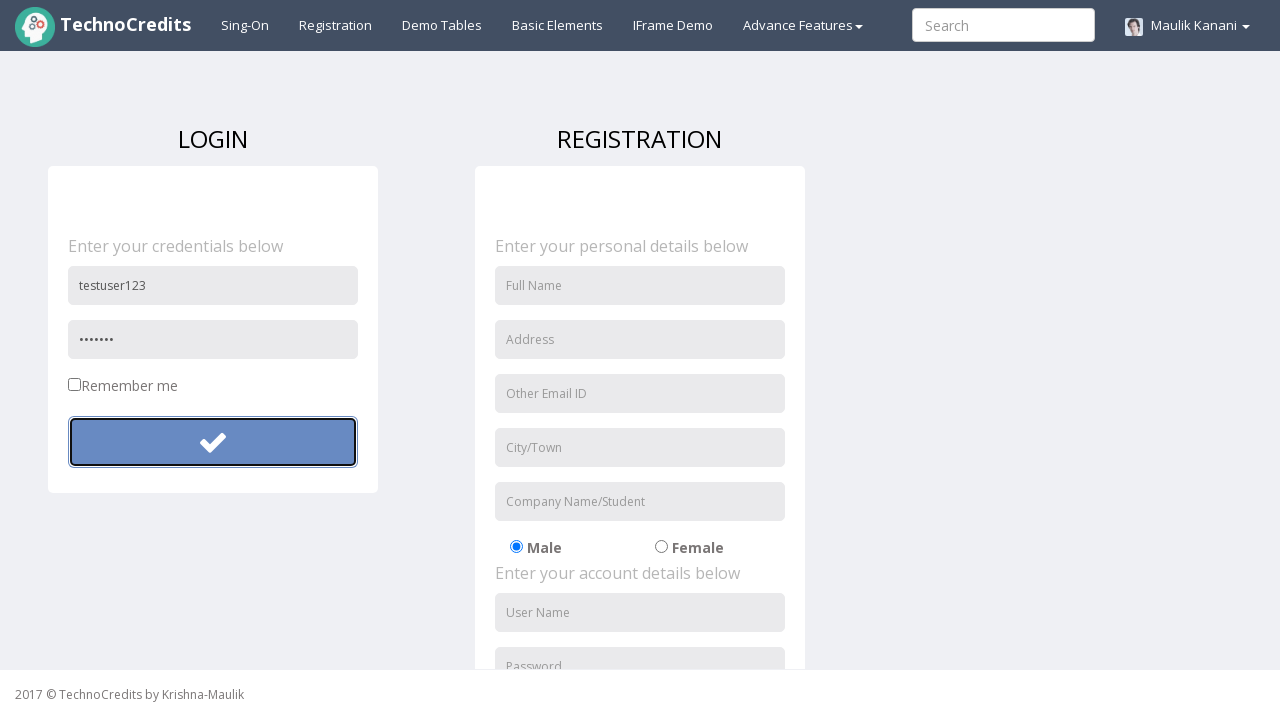